Clicks on the cart logo icon to navigate to the shopping cart page

Starting URL: https://www.target.com

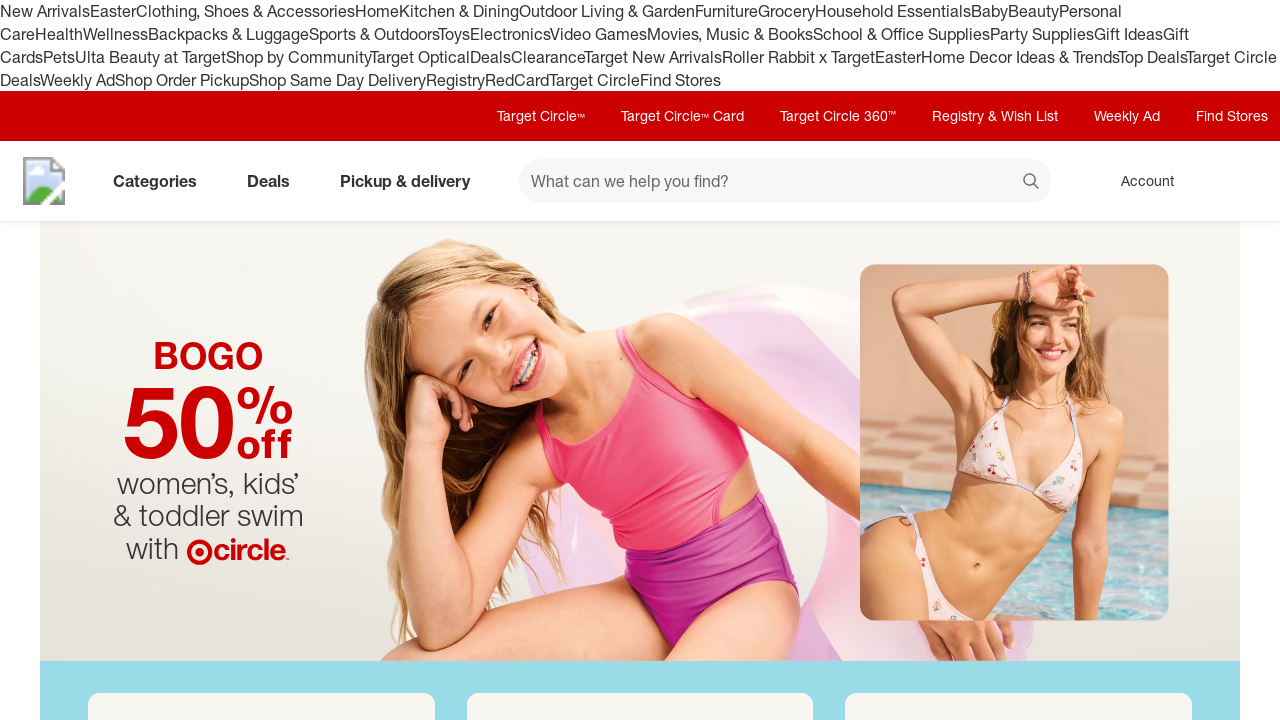

Clicked on cart logo icon to navigate to shopping cart at (1238, 181) on [data-test='@web/CartIcon']
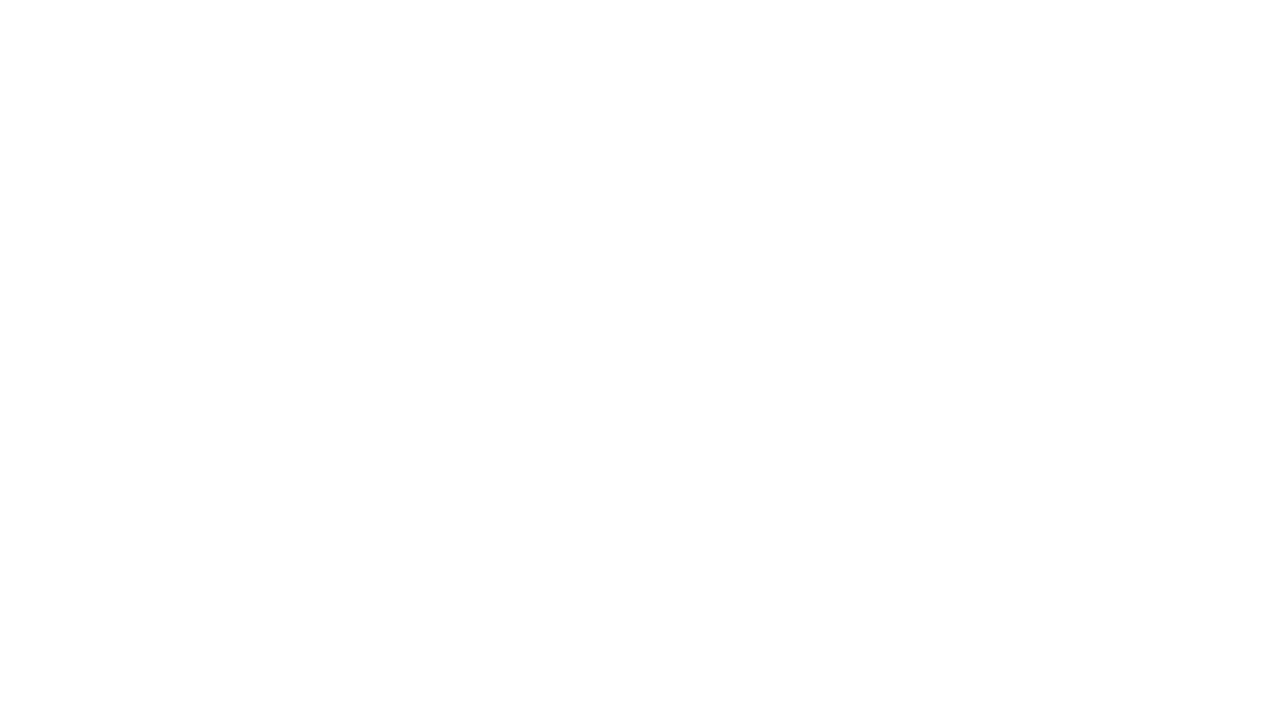

Cart page loaded and network idle
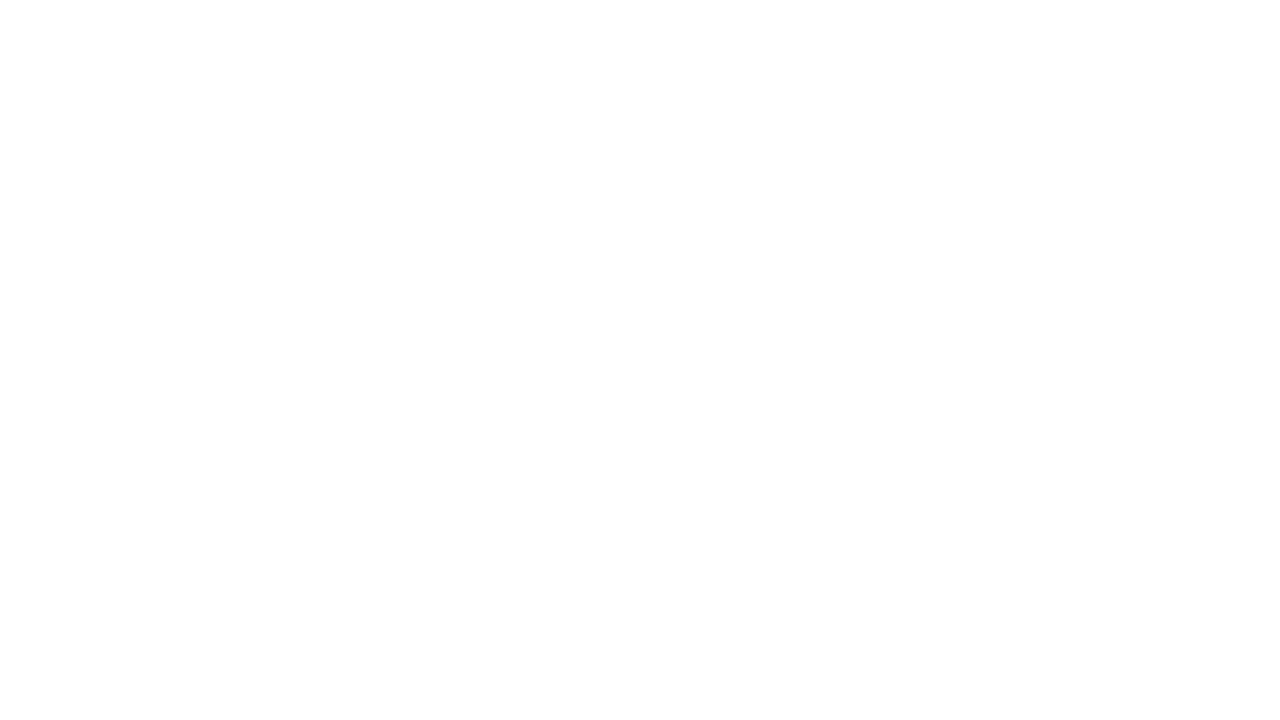

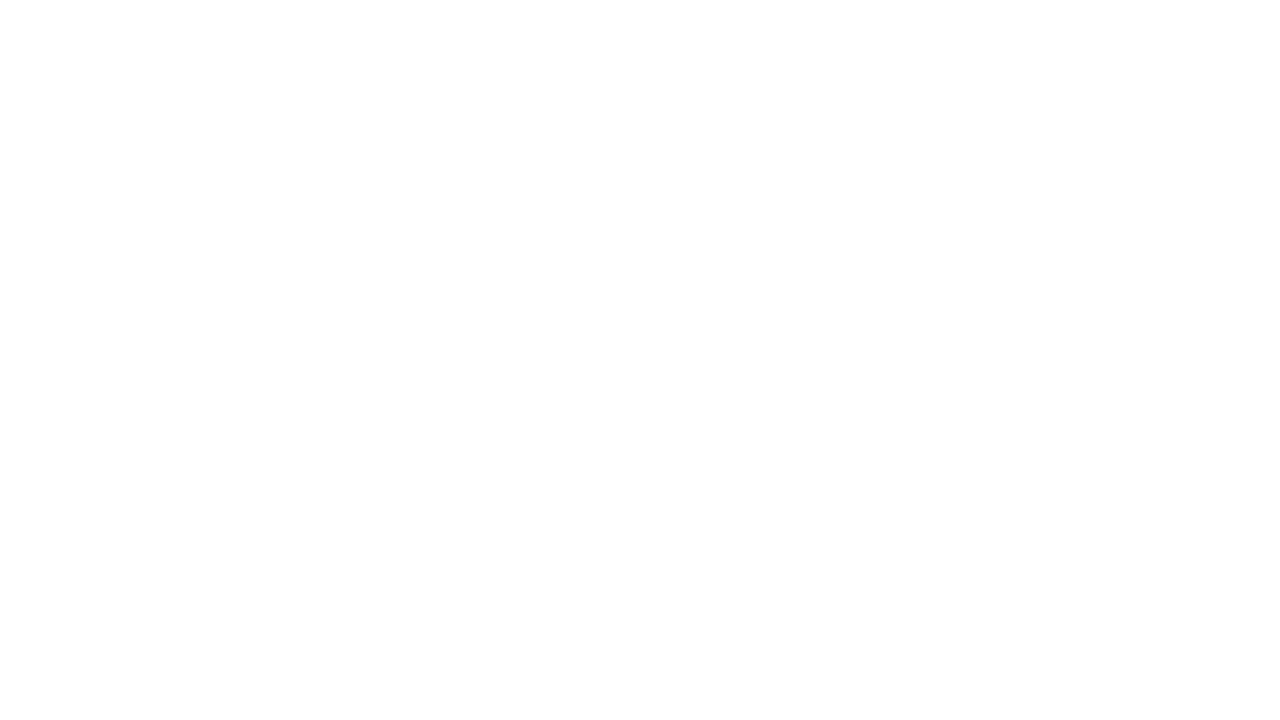